Navigates to the Midtrans demo page and maximizes the browser window

Starting URL: https://demo.midtrans.com/

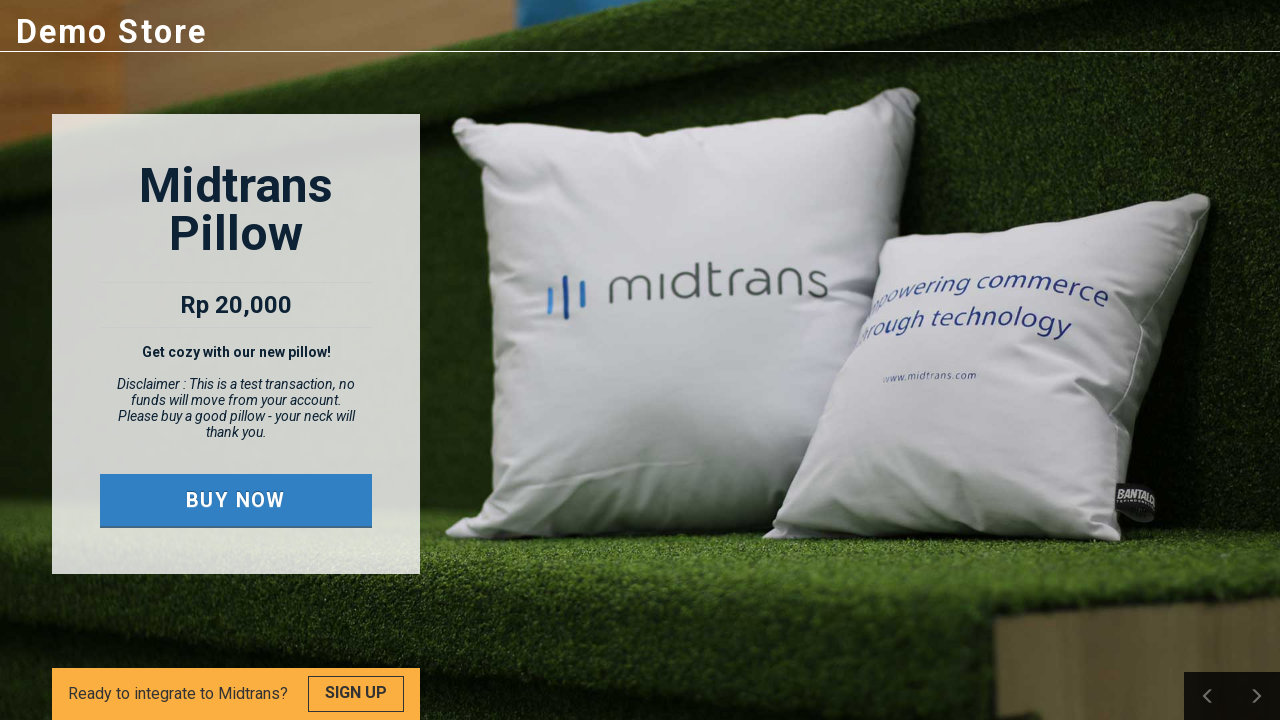

Navigated to Midtrans demo page at https://demo.midtrans.com/
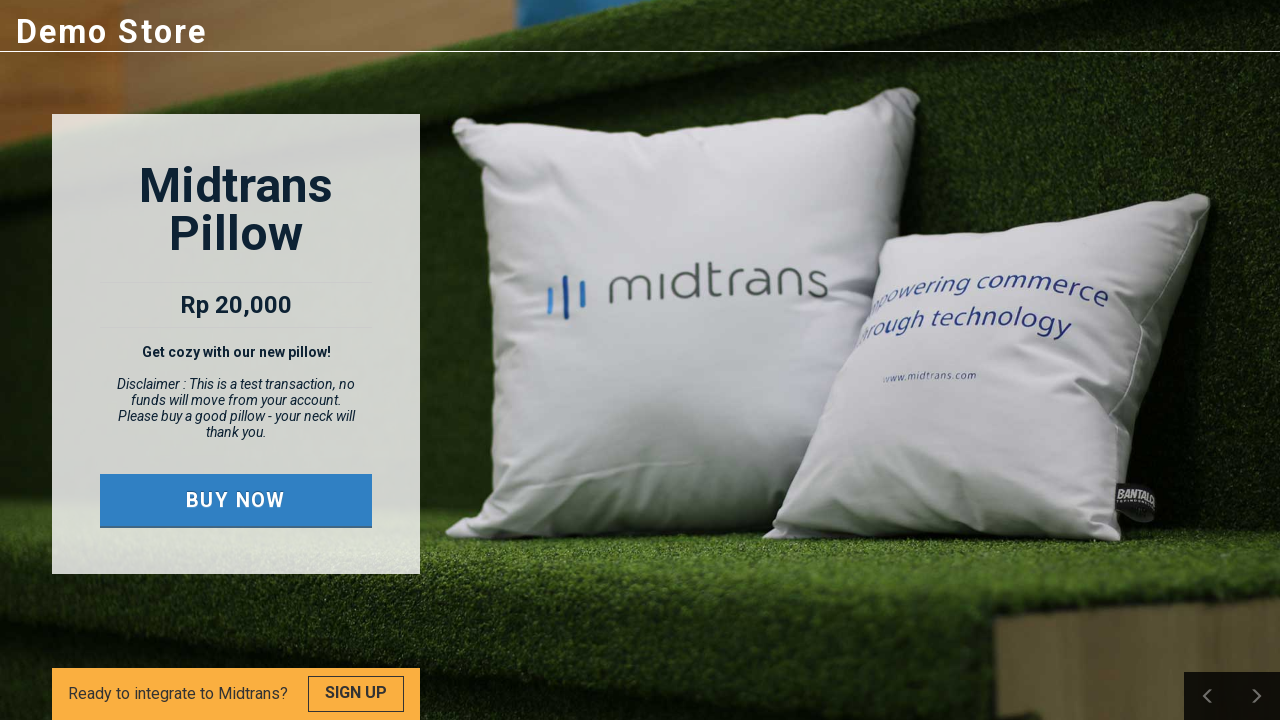

Maximized browser window to 1920x1080
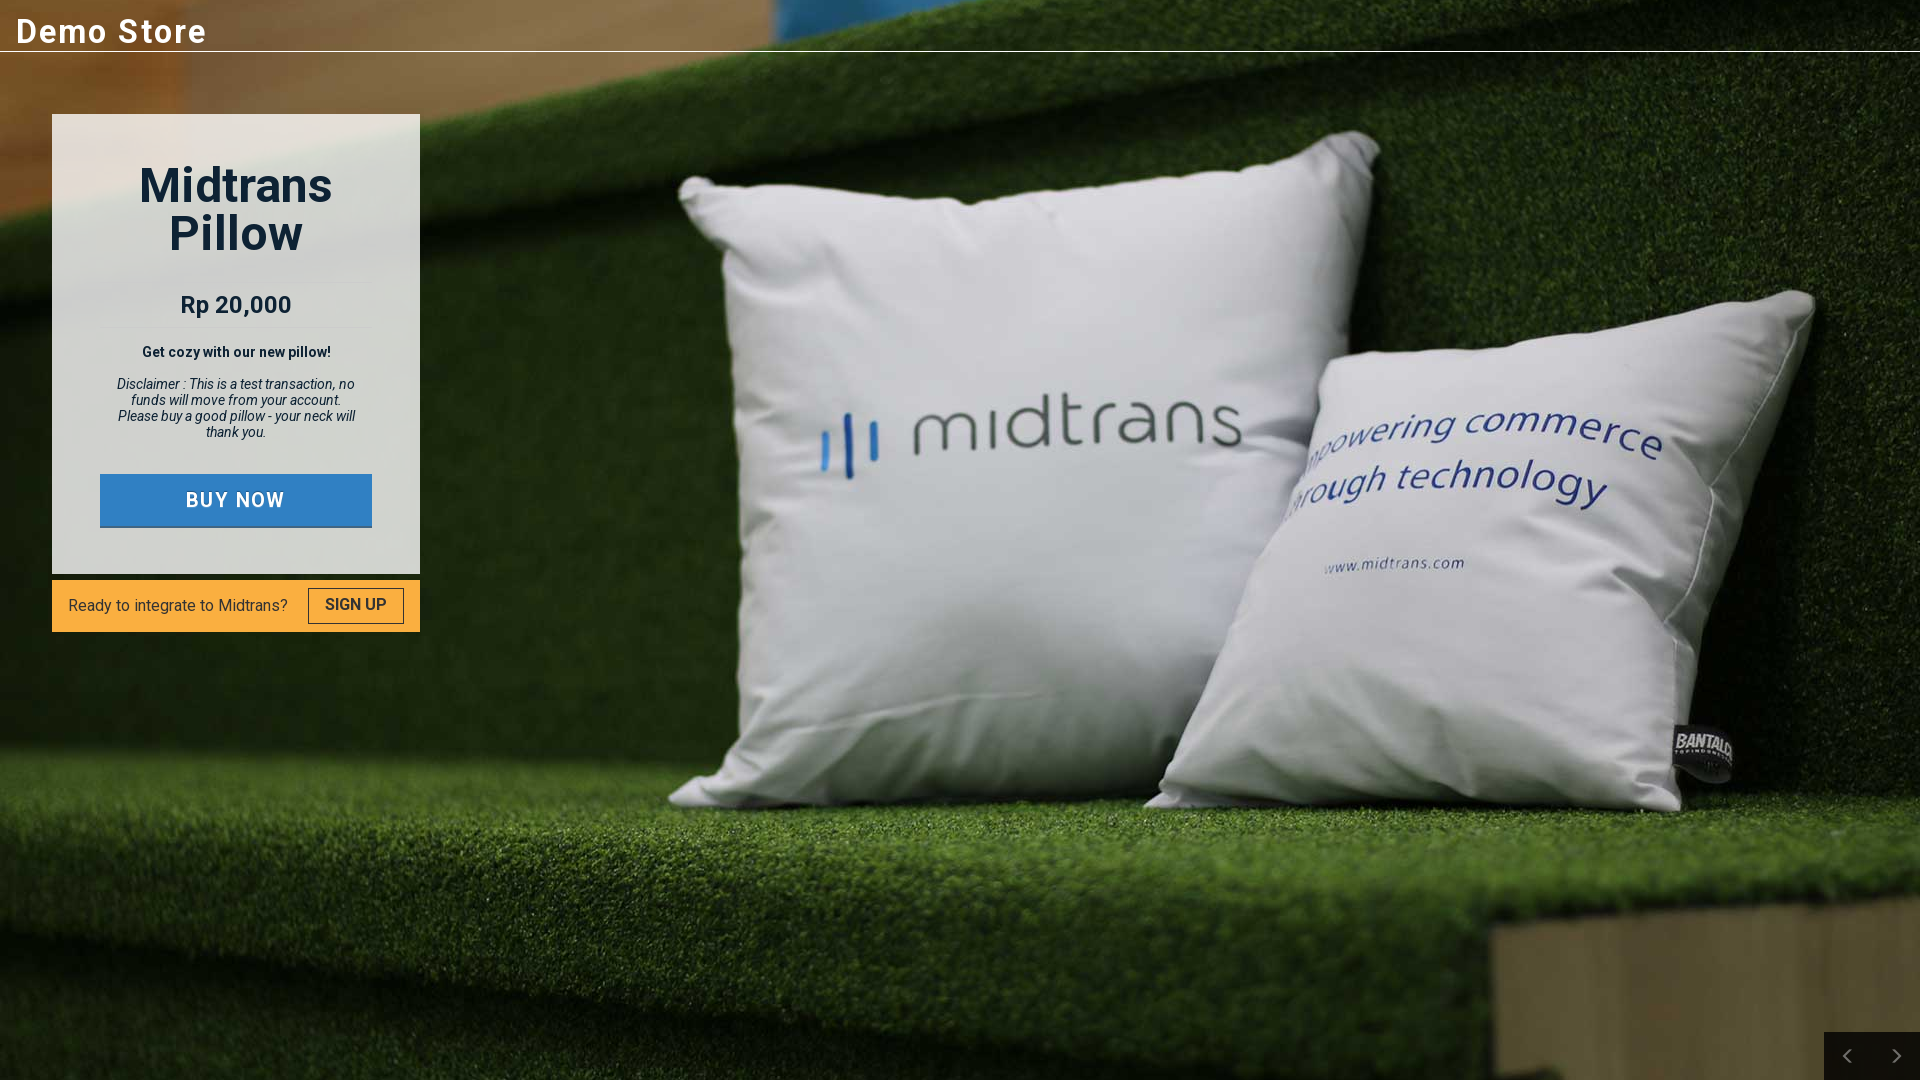

Page fully loaded - DOM content ready
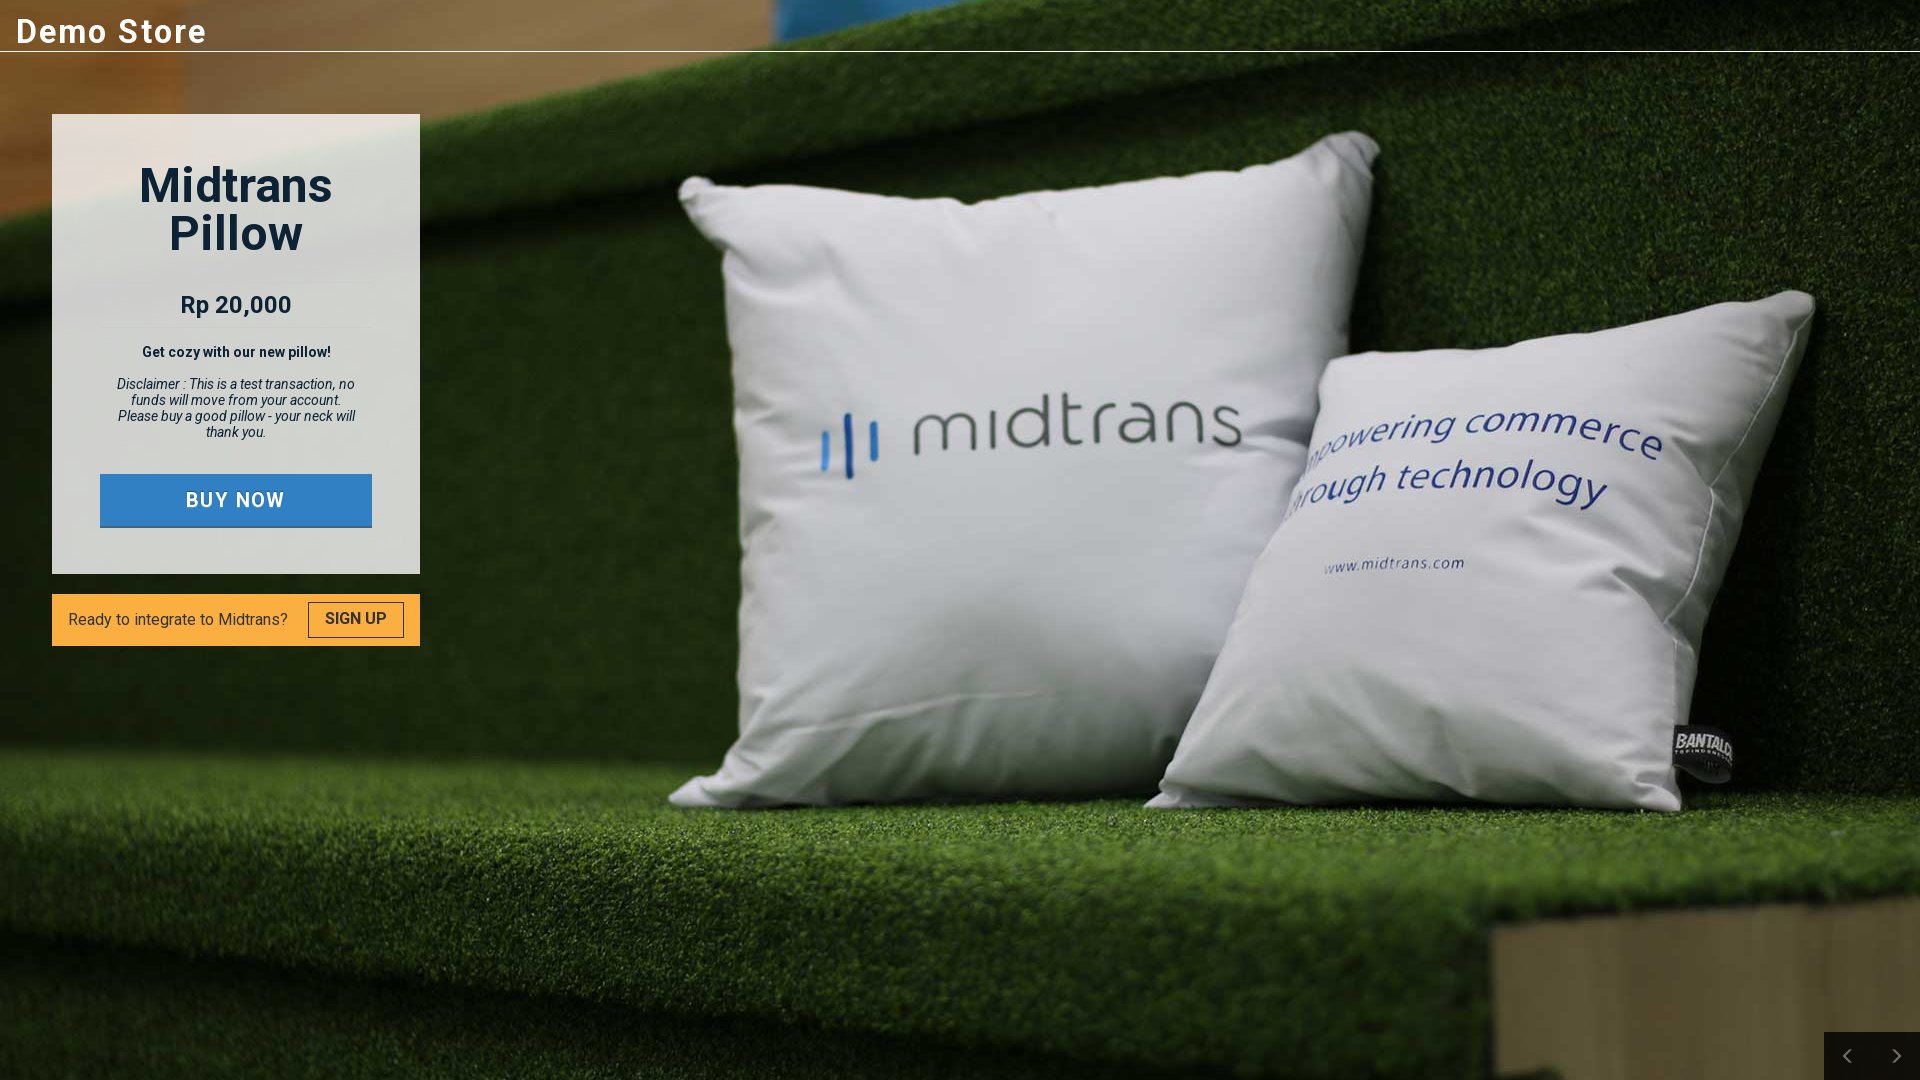

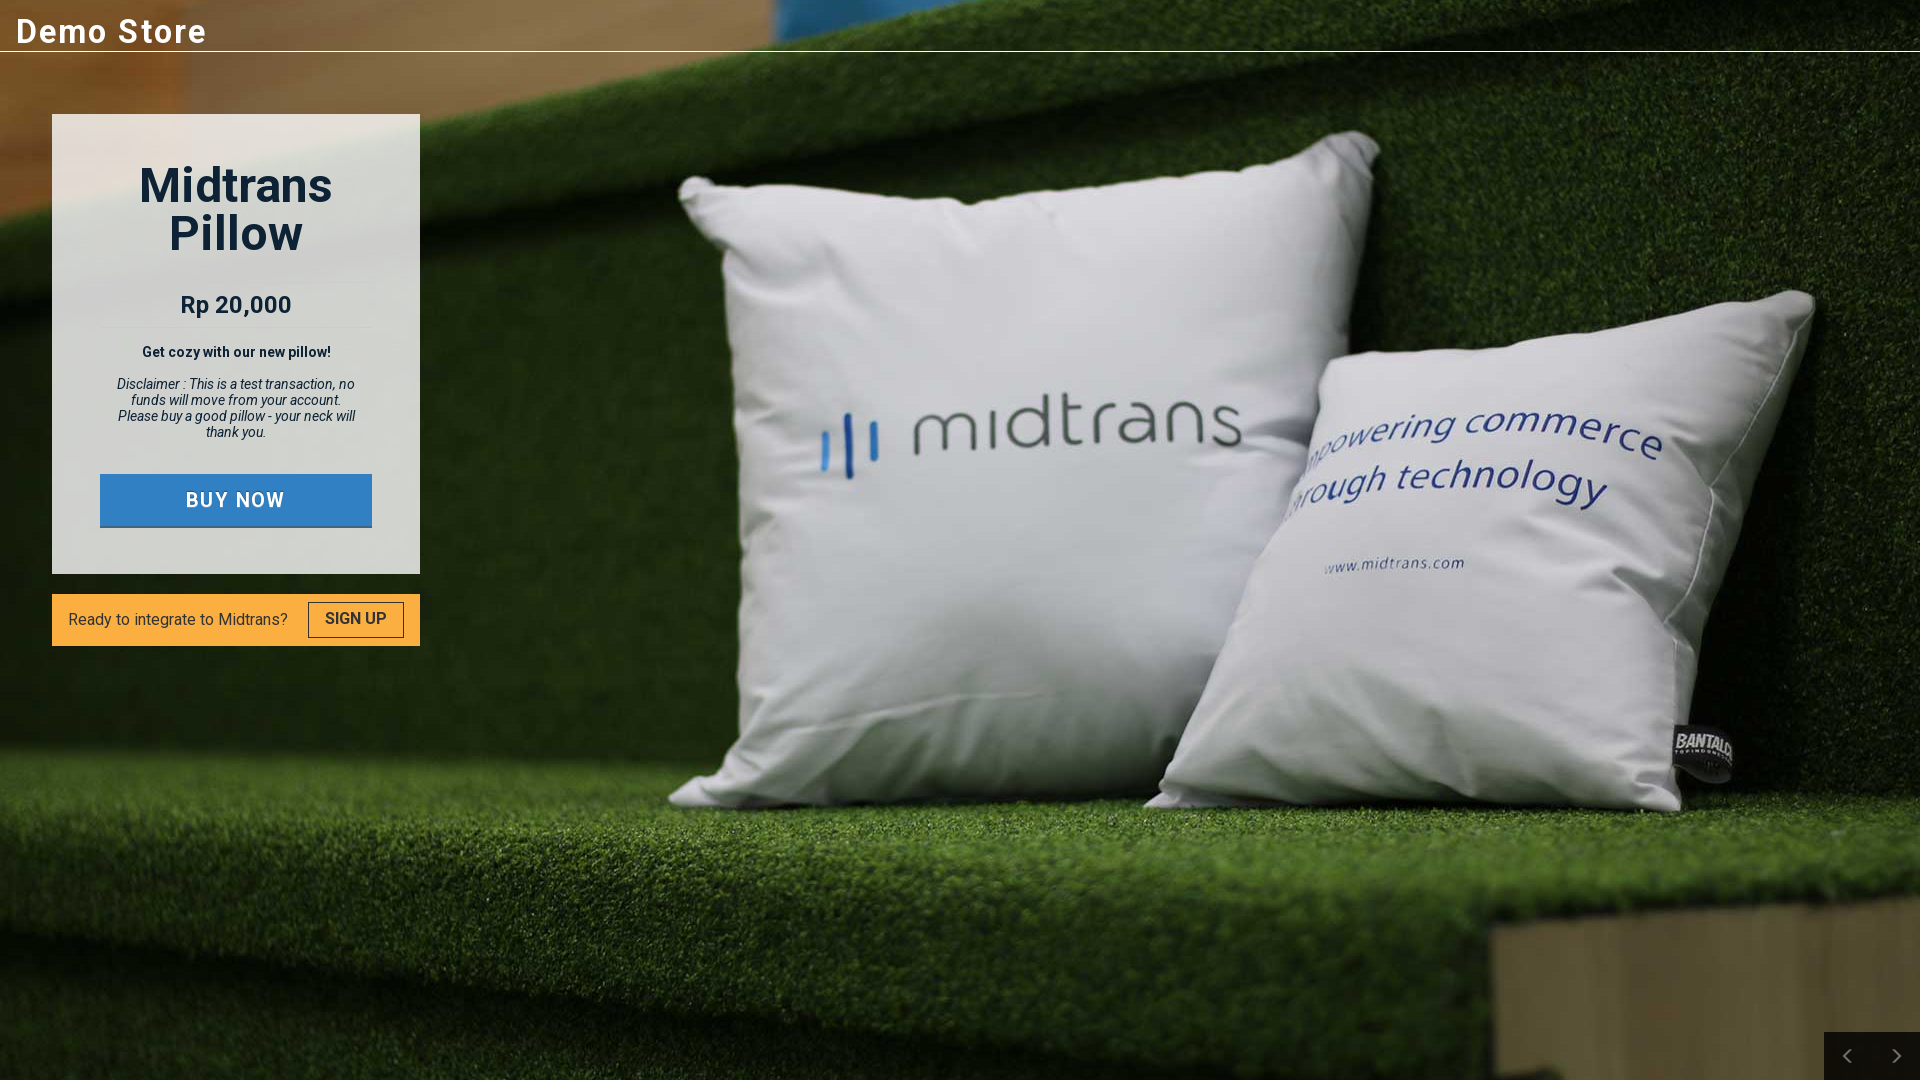